Tests window handling functionality by clicking a link that opens a new window, verifying the new window content, and switching back to the original window

Starting URL: https://the-internet.herokuapp.com/windows

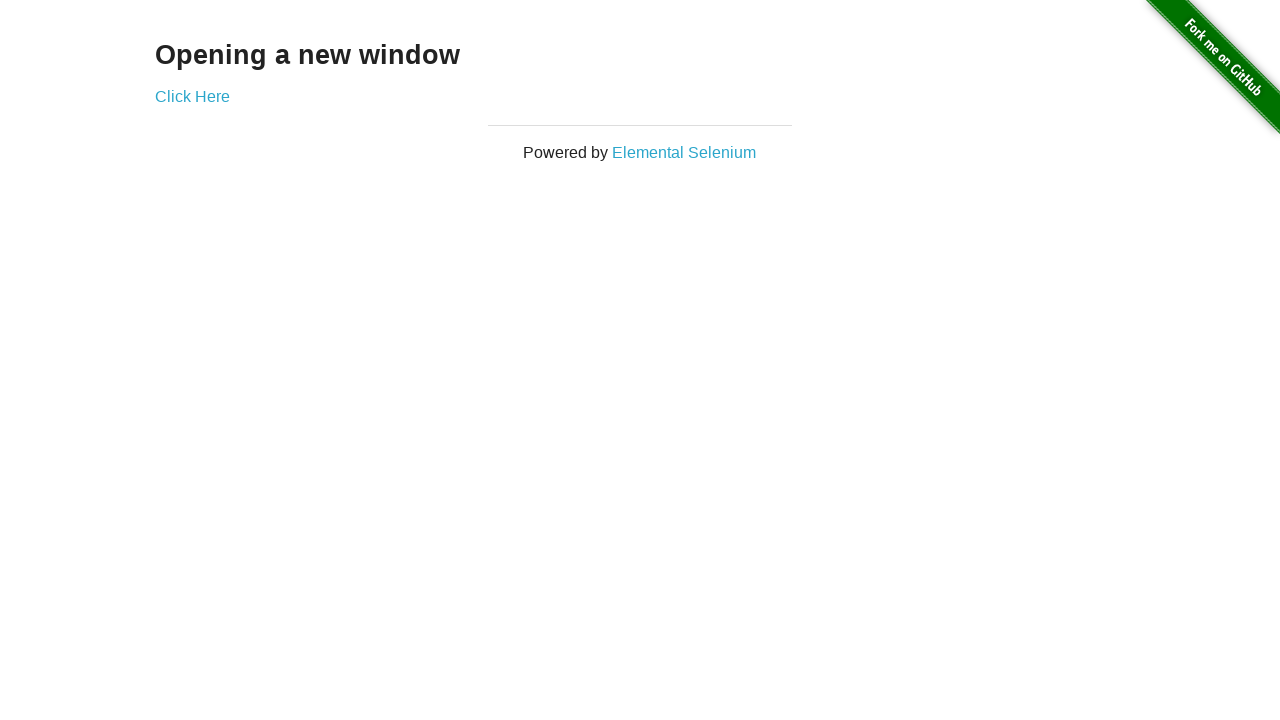

Waited for 'Click Here' link selector to be present
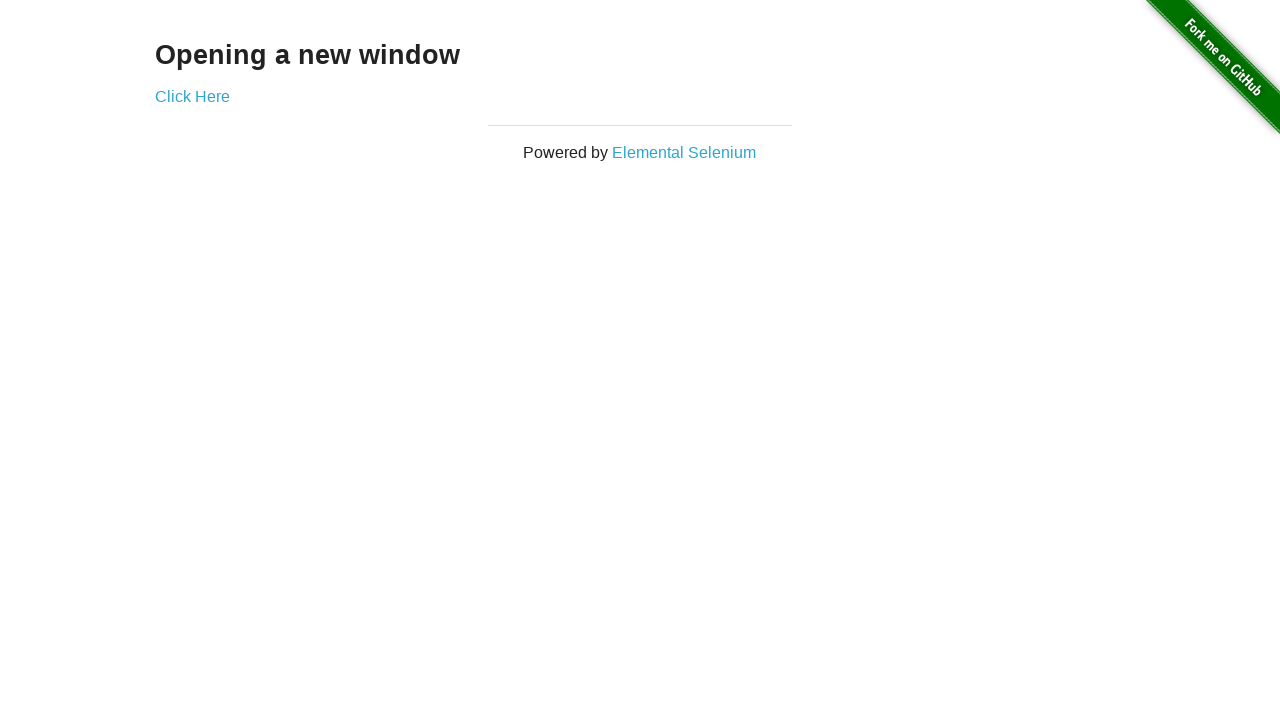

Retrieved text content from link: 'Click Here'
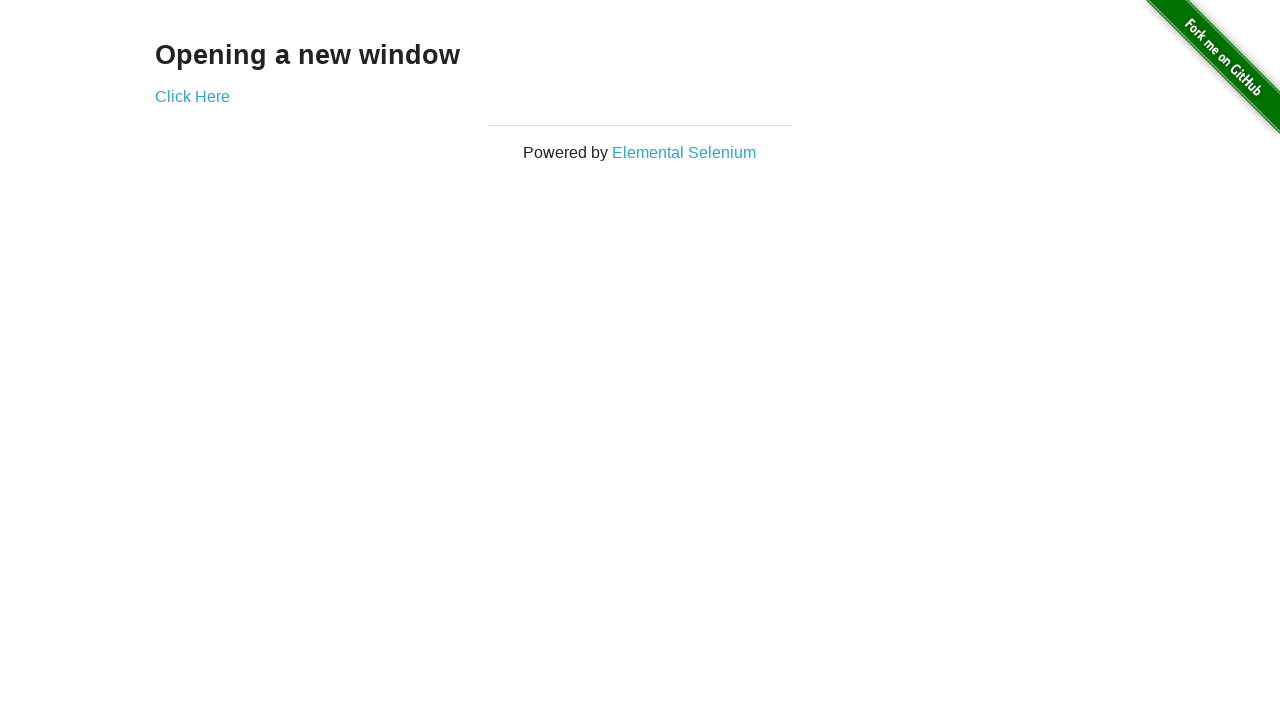

Clicked 'Click Here' link to open new window at (192, 96) on a[href='/windows/new']
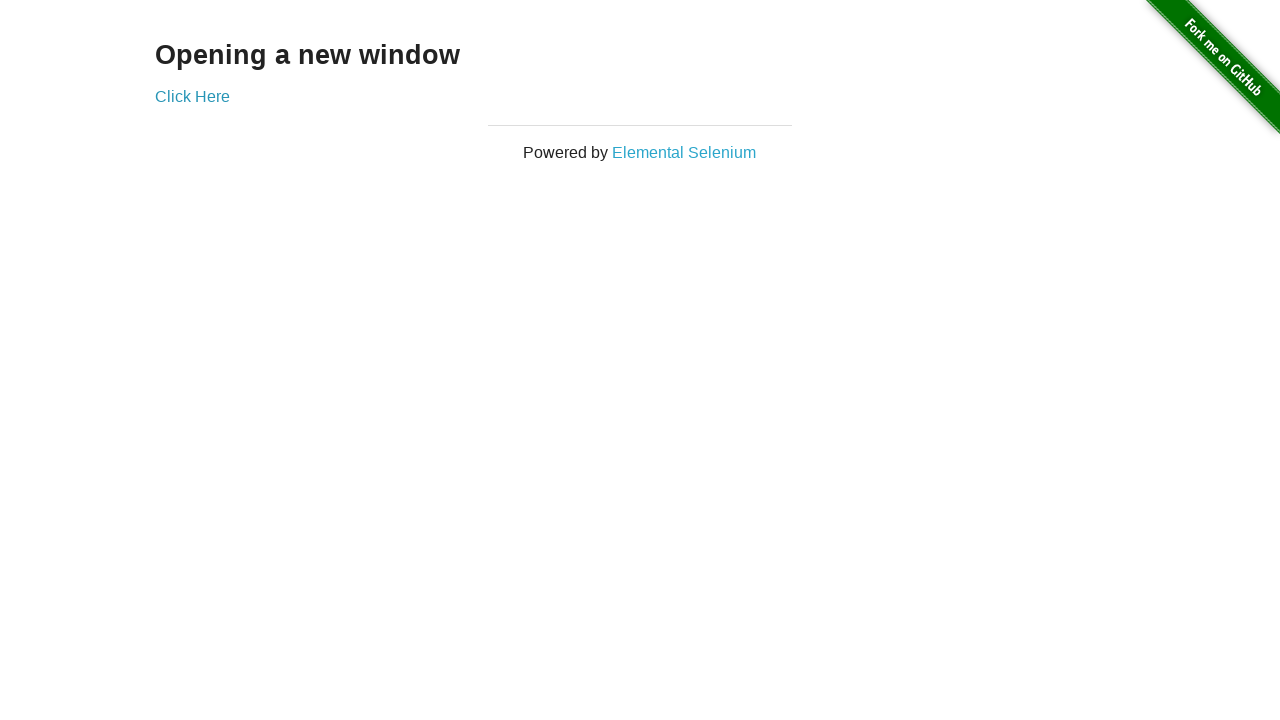

New window opened and captured
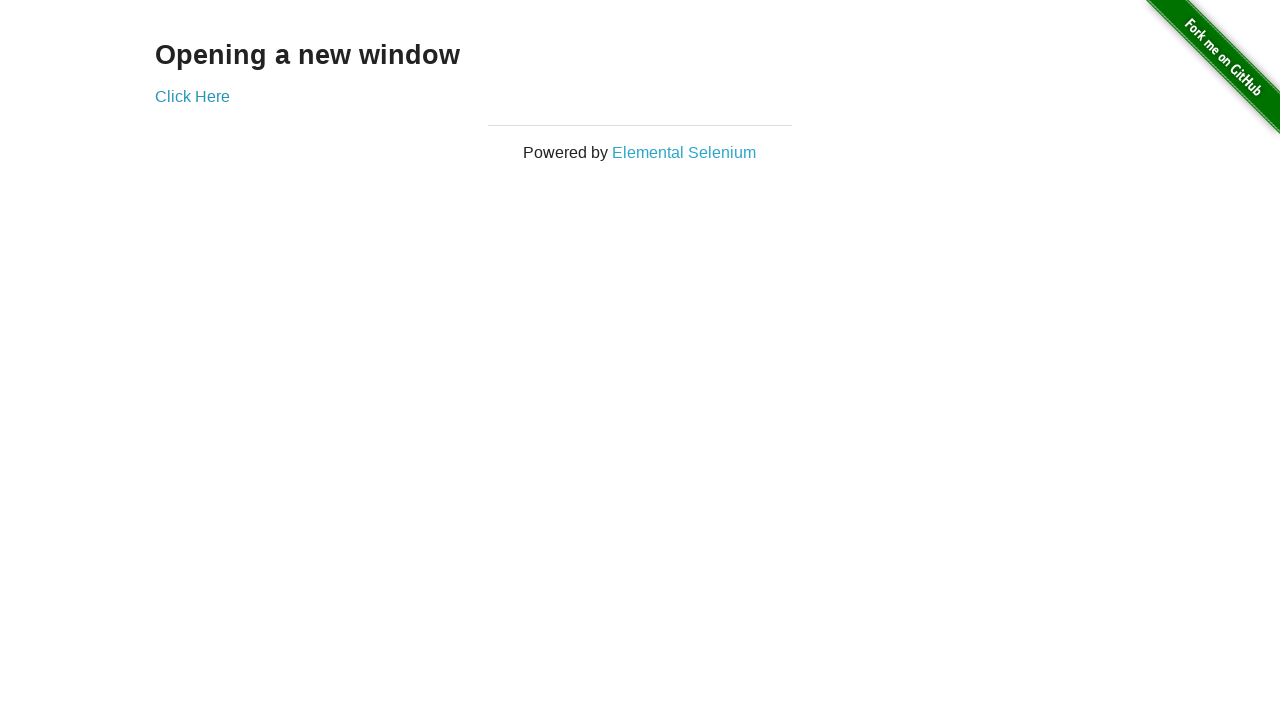

Waited for .example element in new window
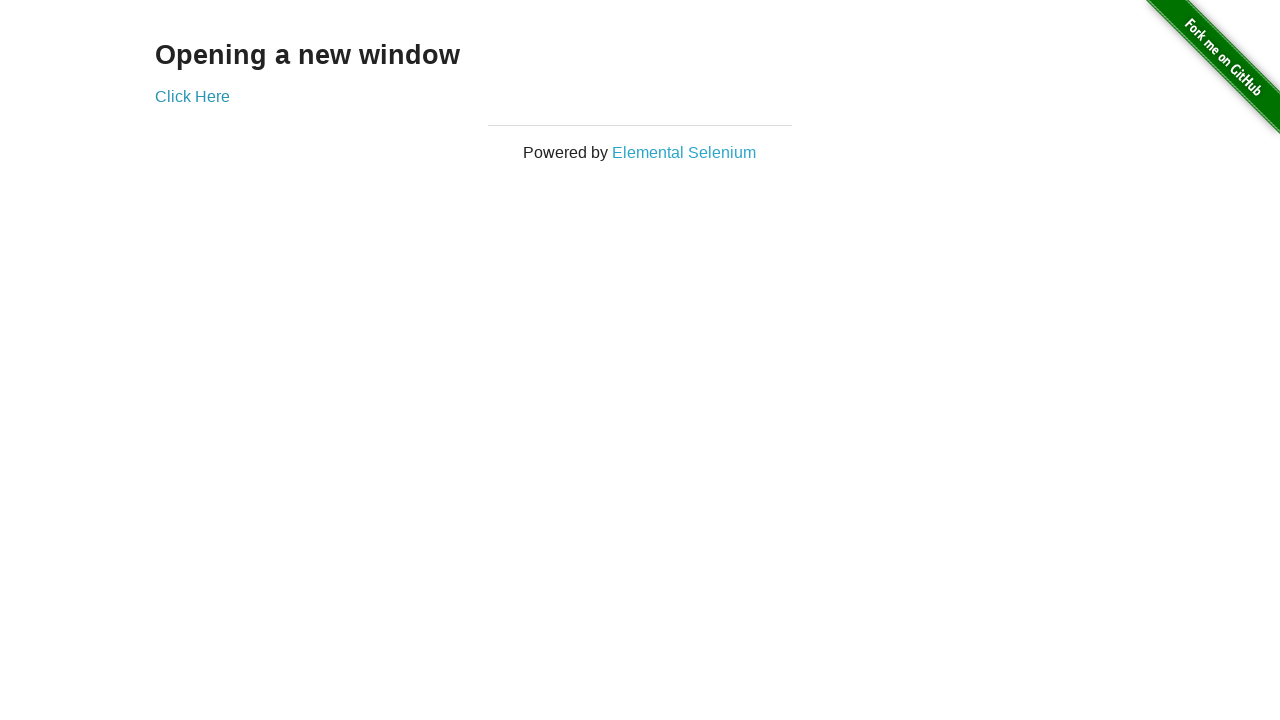

Retrieved example text from new window: '
  New Window
'
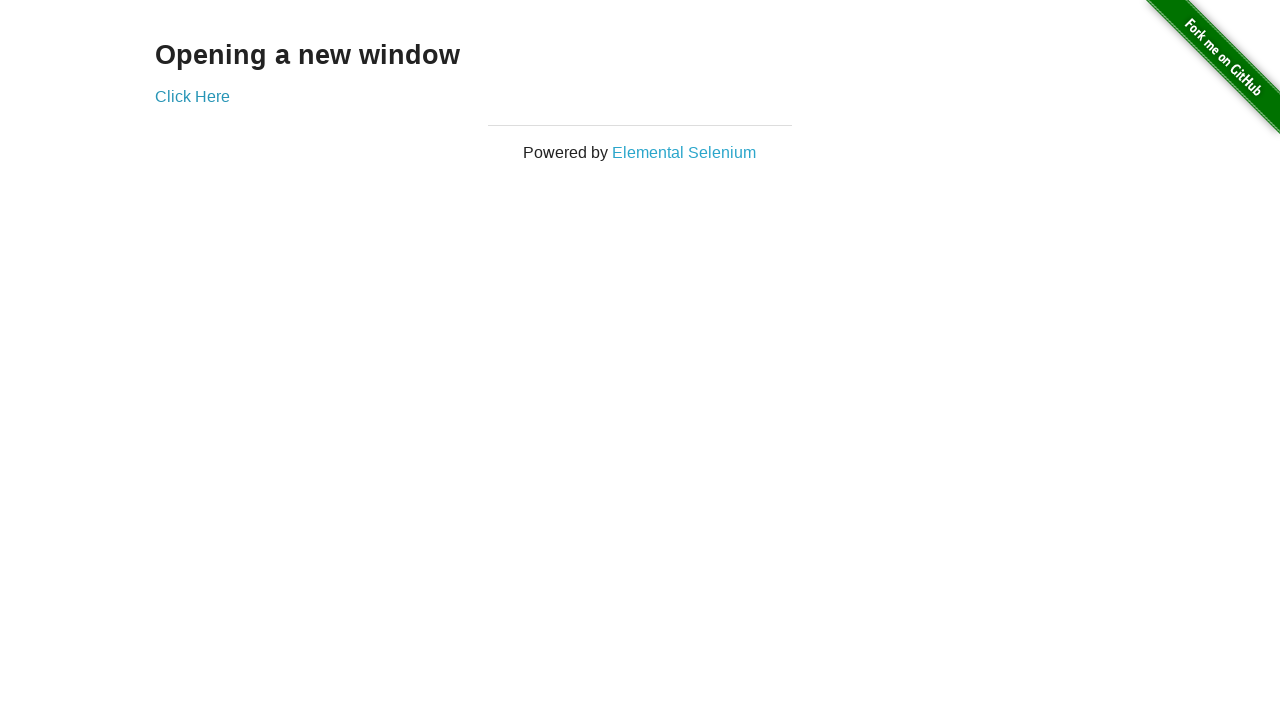

Verified that .example element is visible in new window
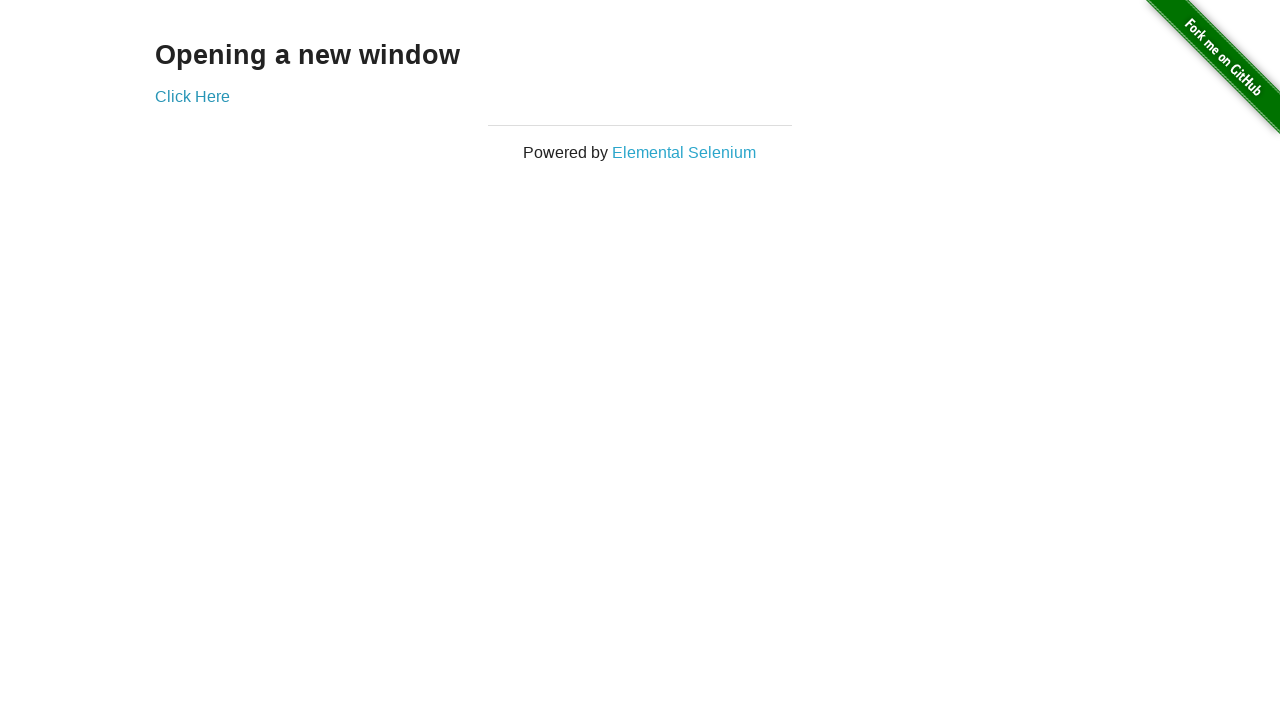

Closed the new window
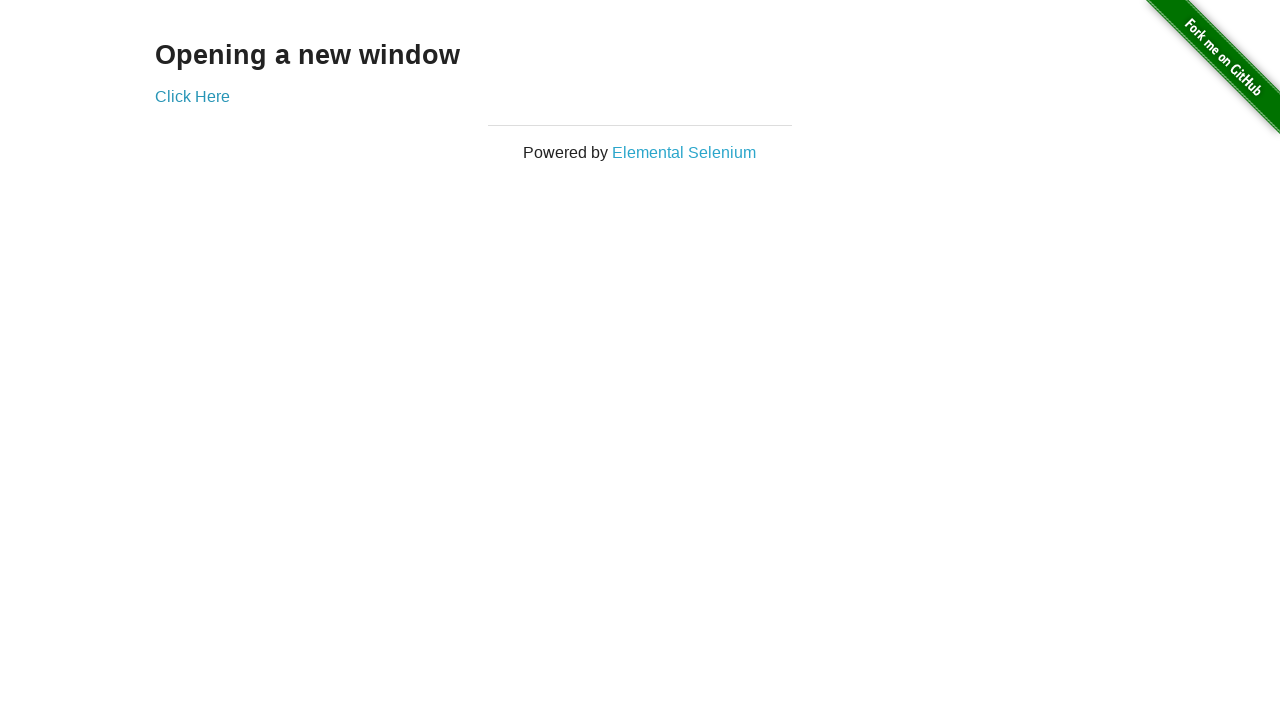

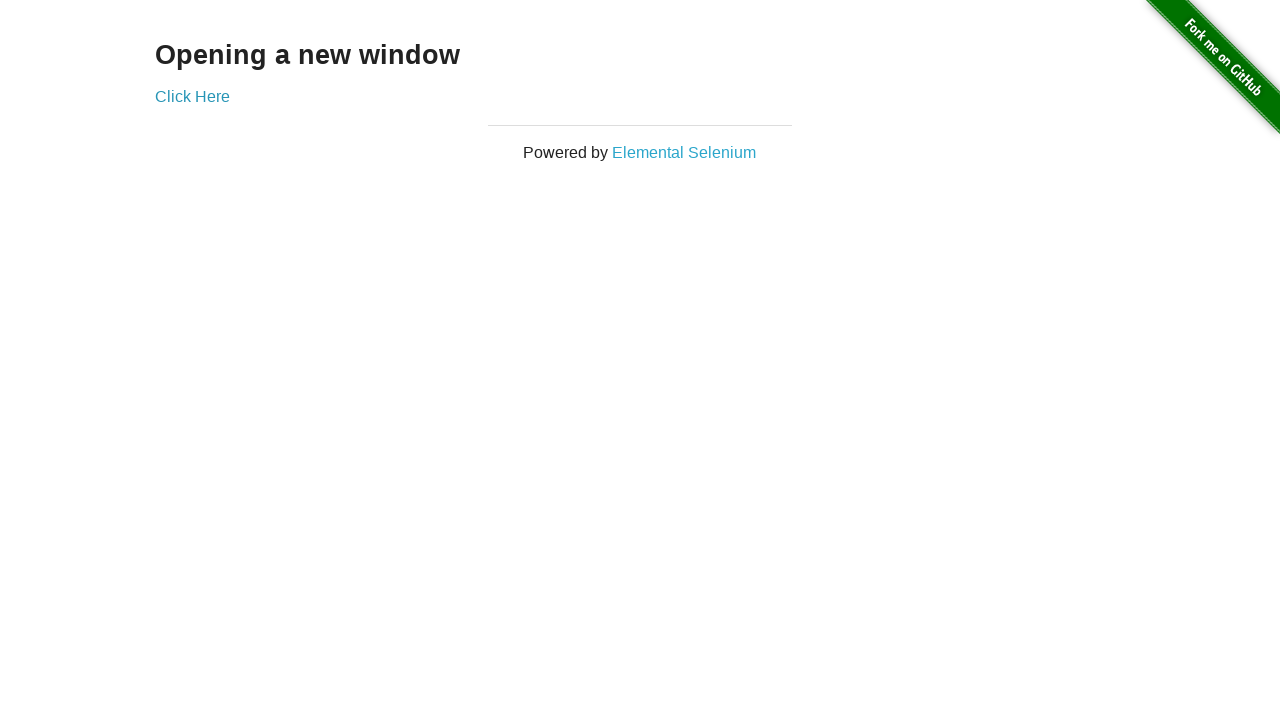